Tests the add/remove elements functionality by adding two elements, deleting one, and verifying one remains

Starting URL: http://the-internet.herokuapp.com/add_remove_elements/

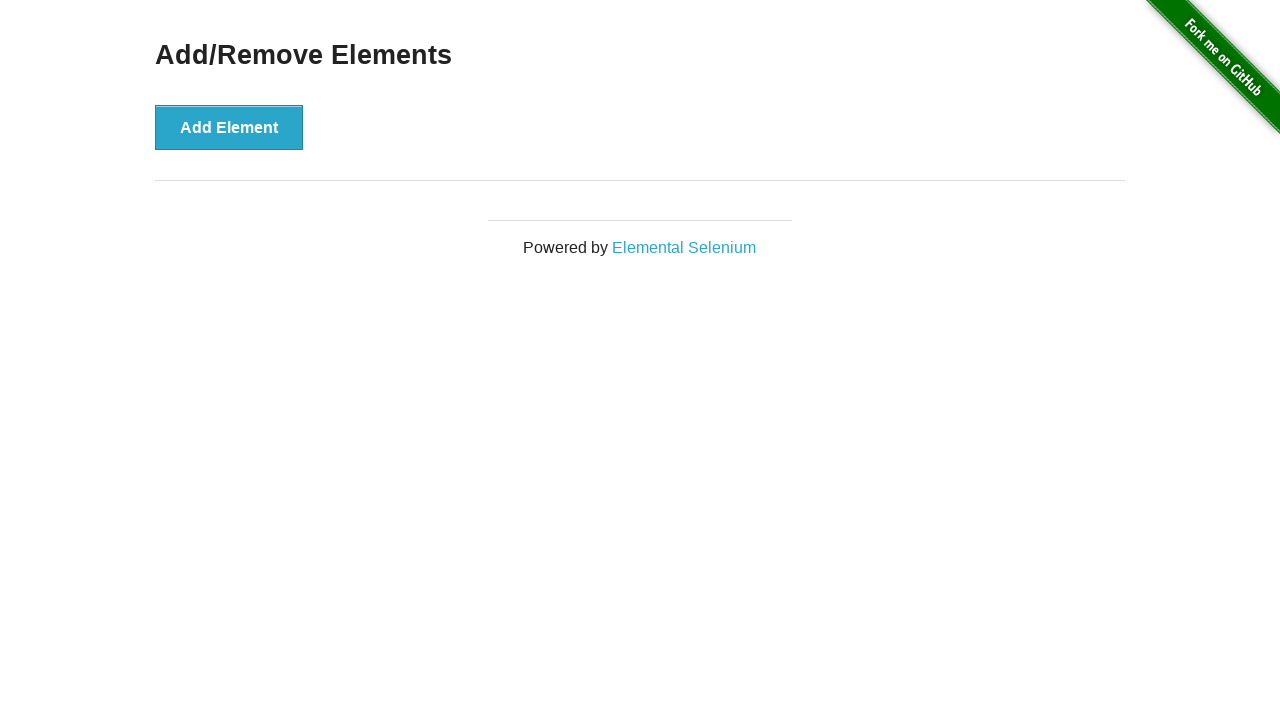

Navigated to add/remove elements test page
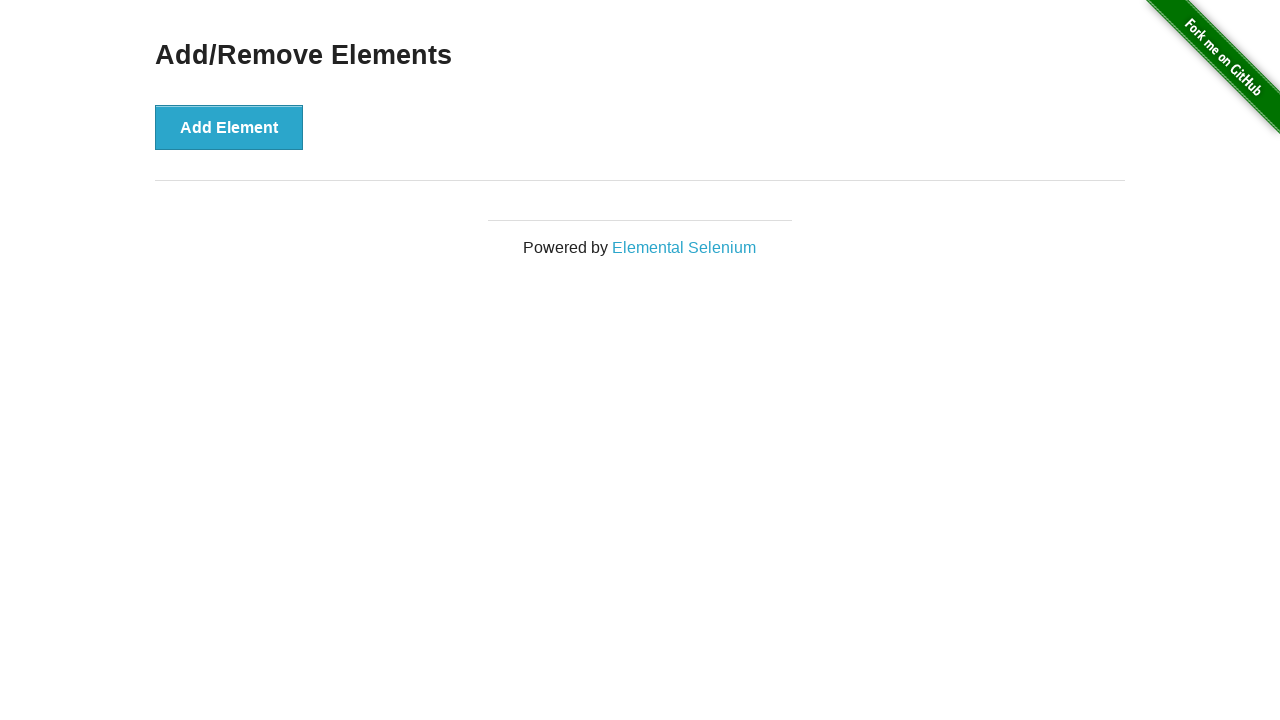

Clicked Add Element button (first click) at (229, 127) on xpath=//button[text()='Add Element']
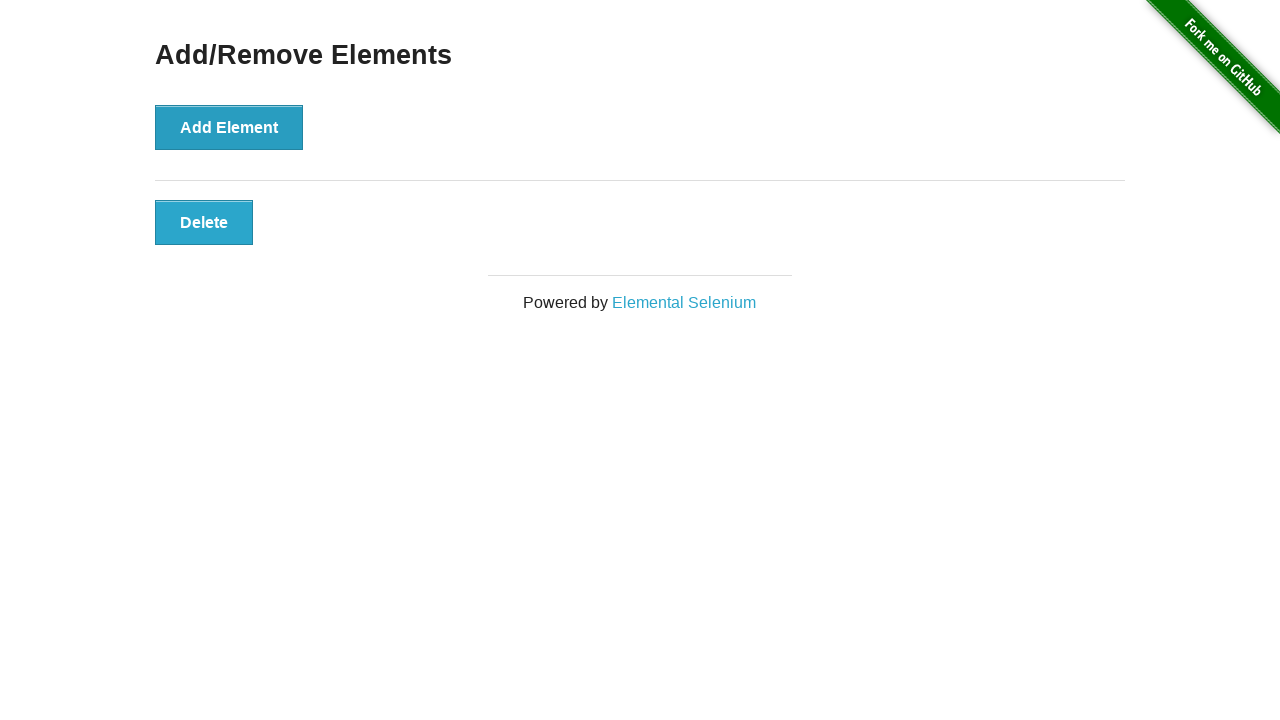

Clicked Add Element button (second click) at (229, 127) on xpath=//button[text()='Add Element']
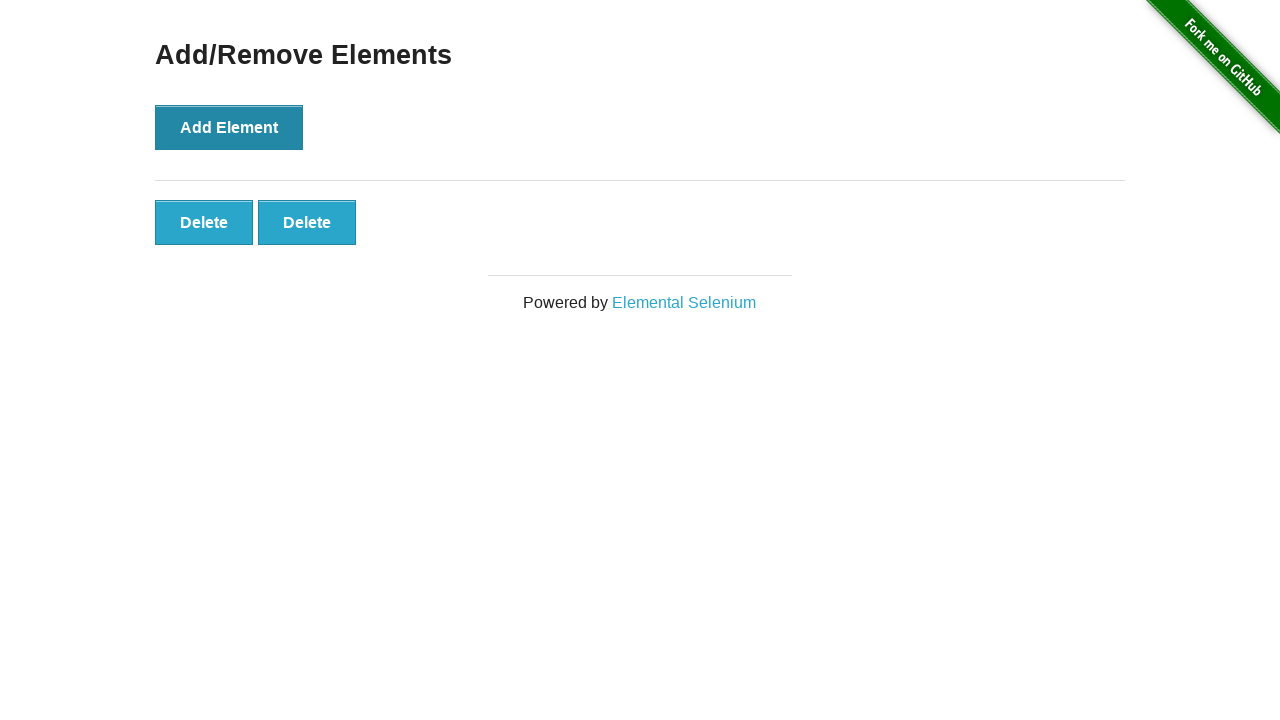

Clicked the second Delete button to remove one element at (307, 222) on xpath=//button[text()='Delete'] >> nth=1
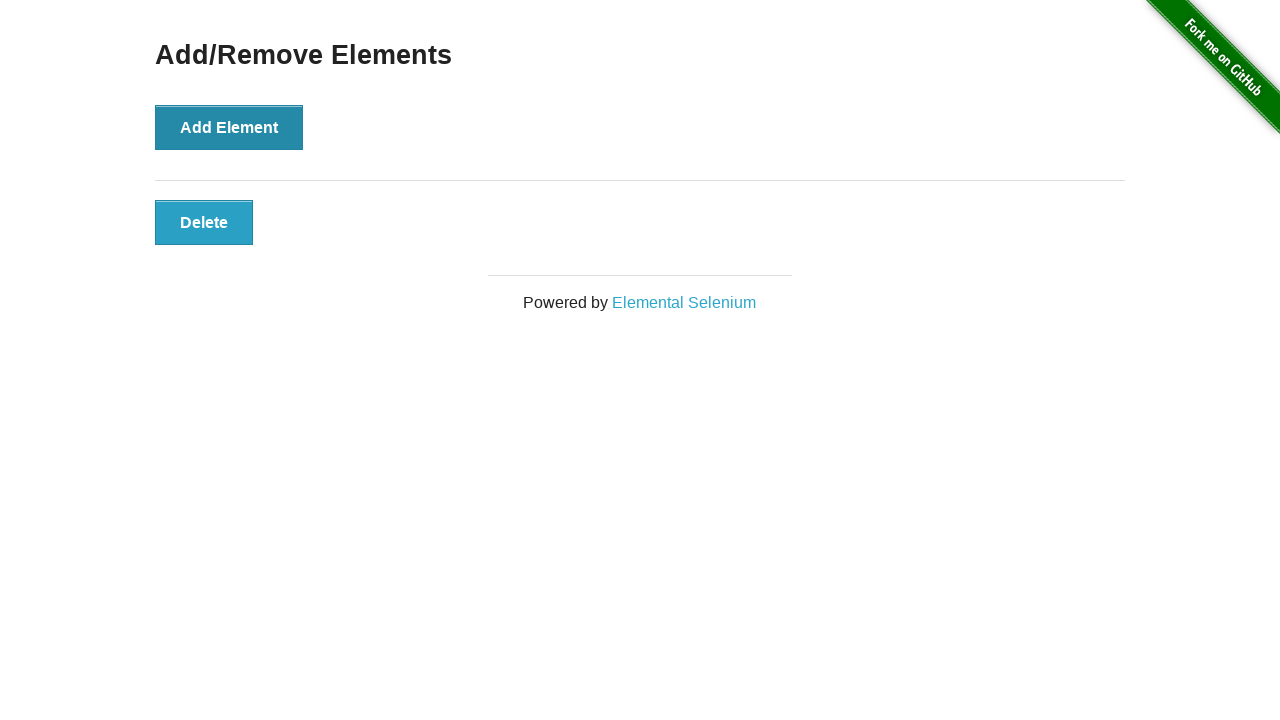

Verified remaining Delete buttons: 1
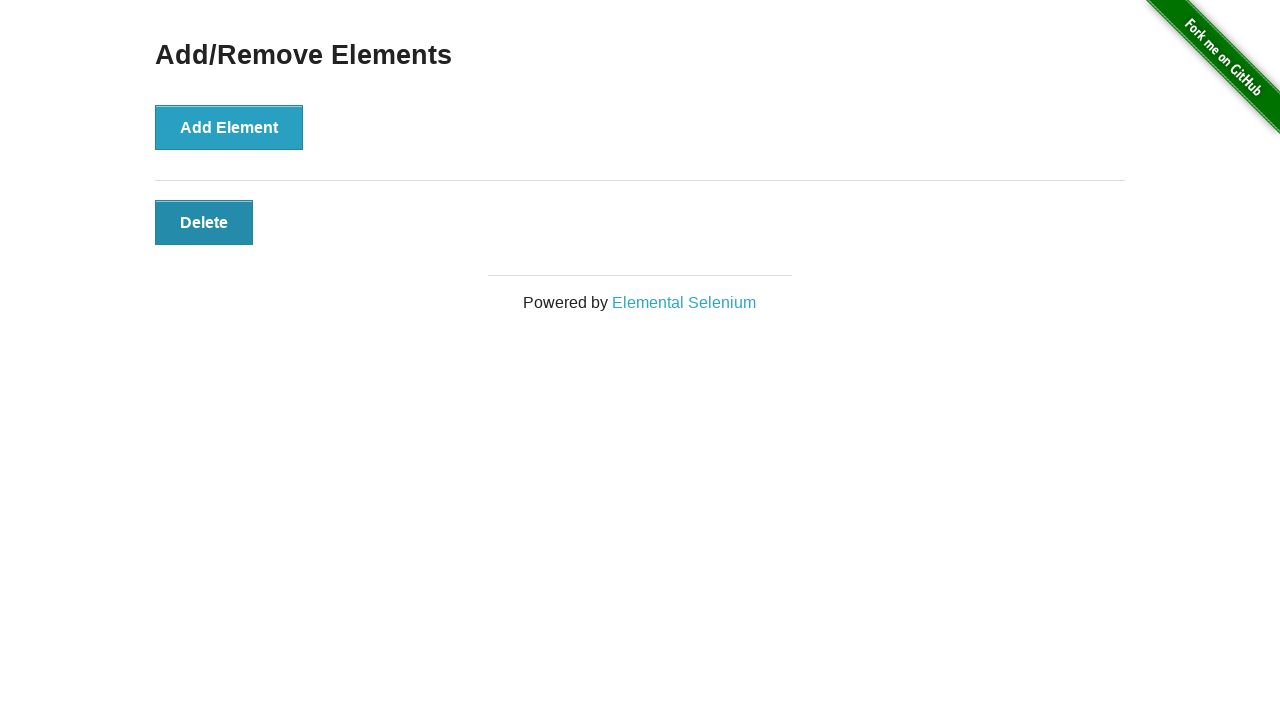

Assertion passed: exactly 1 Delete button remains after removing one element
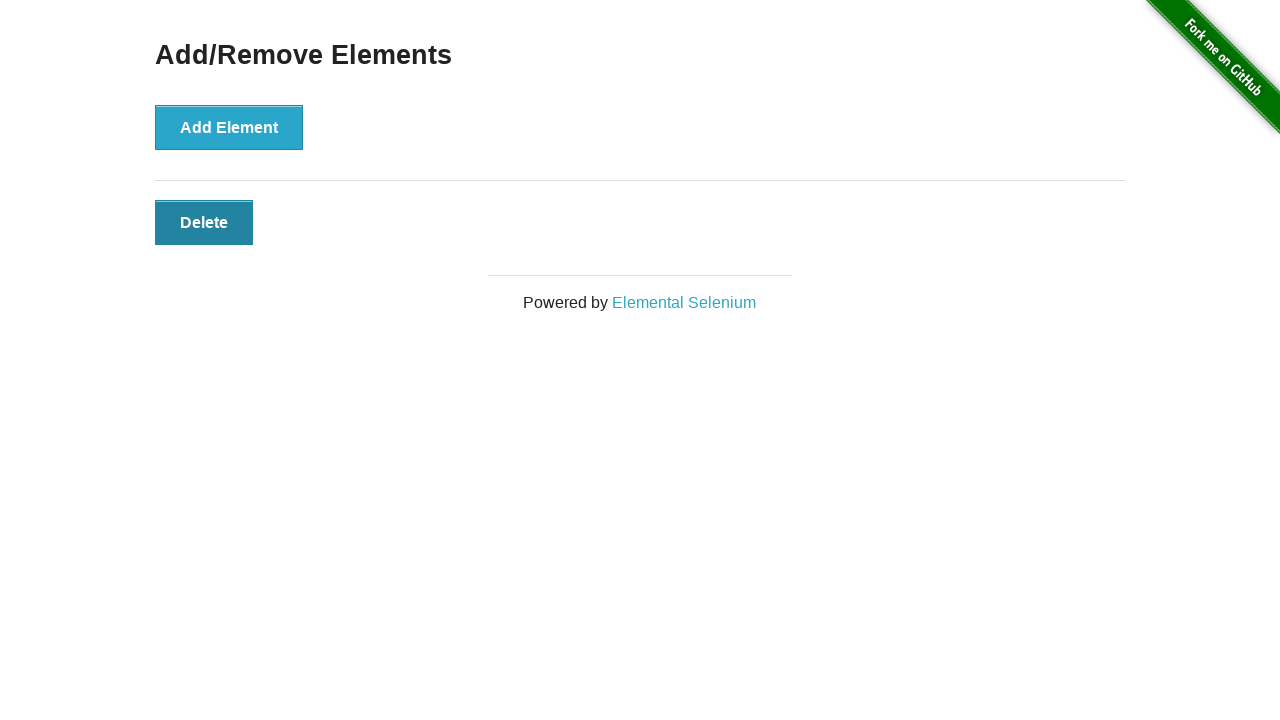

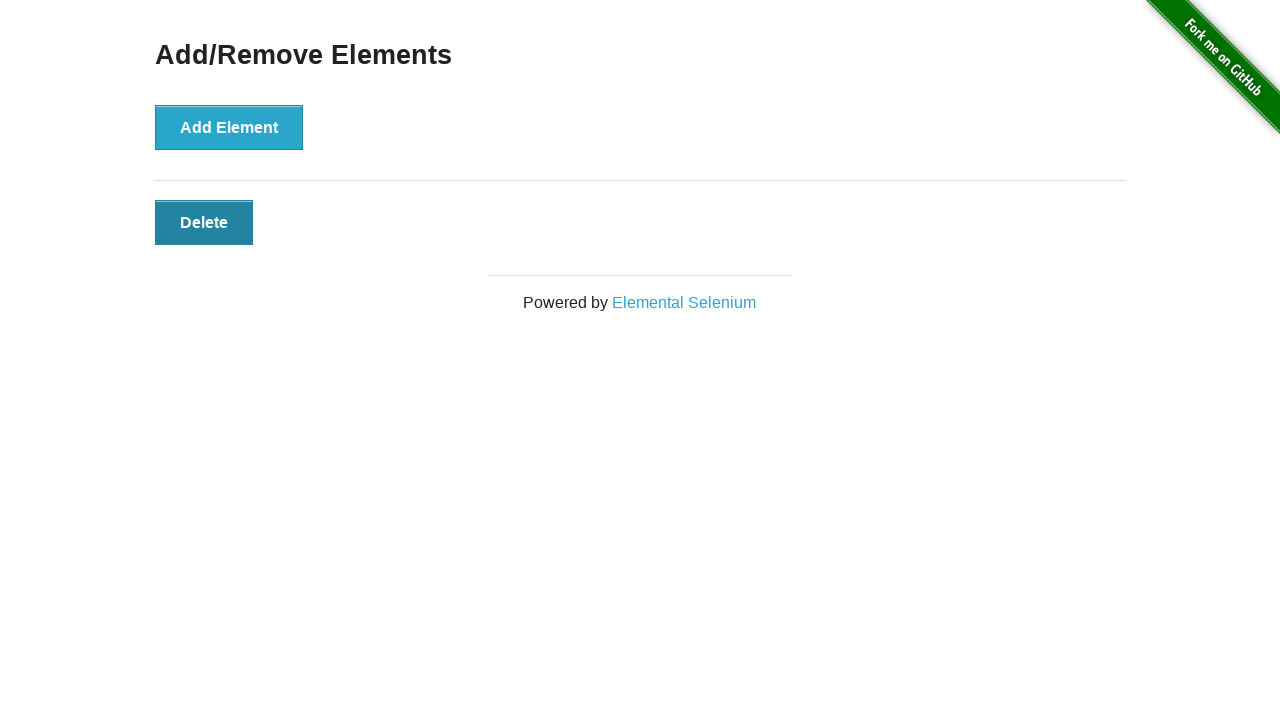